Tests radio button selection functionality by clicking on each radio button option (Yes, Impressive, No) and verifying they can be selected.

Starting URL: https://demoqa.com/radio-button

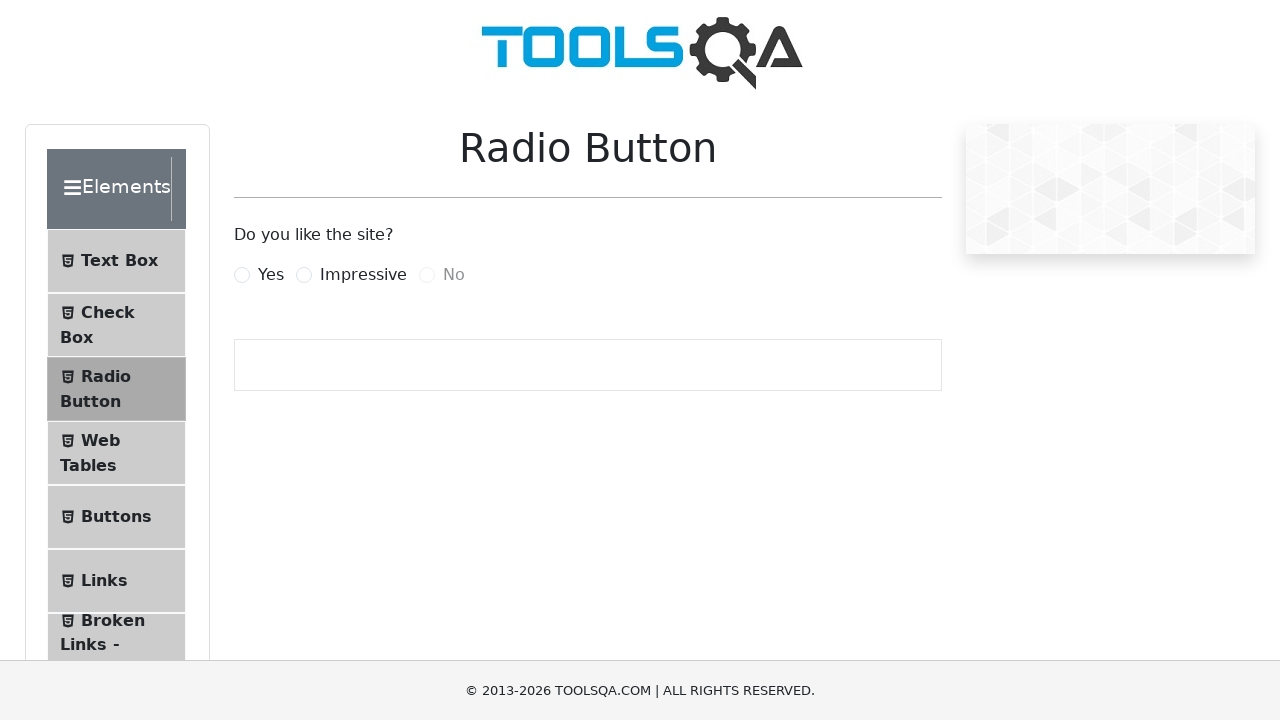

Clicked 'Yes' radio button at (271, 275) on label[for='yesRadio']
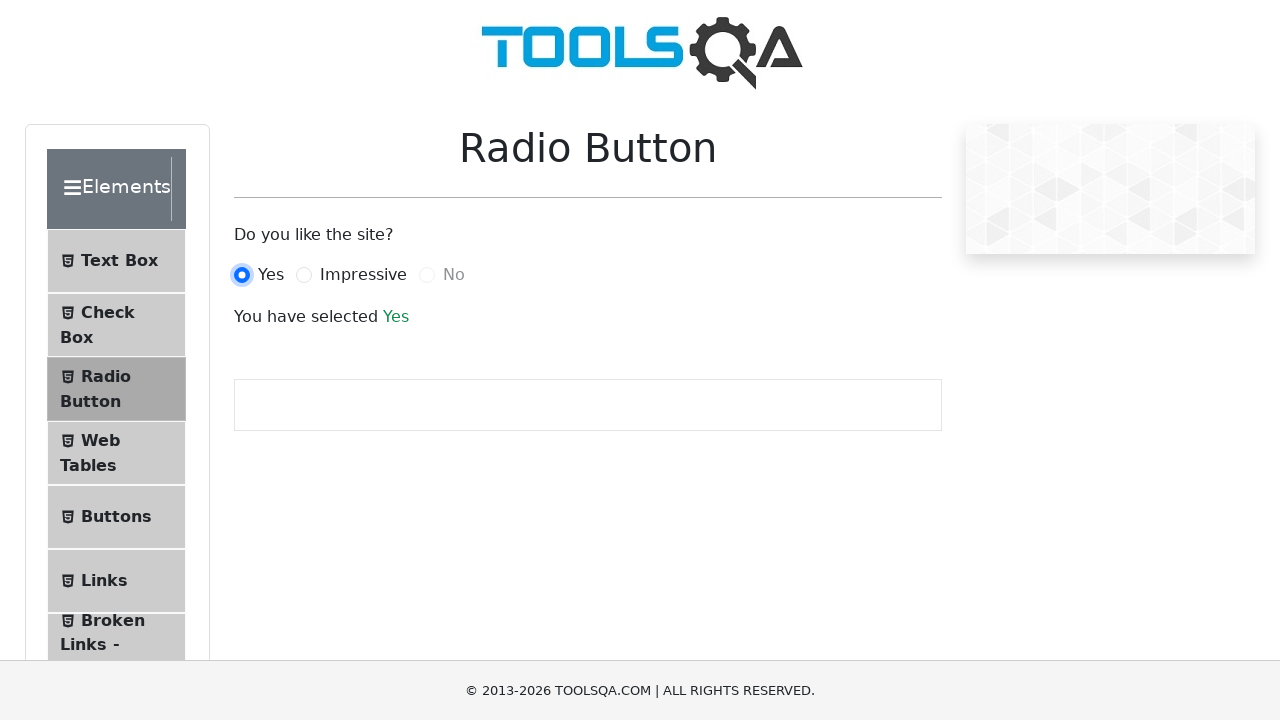

Waited for UI update after selecting 'Yes'
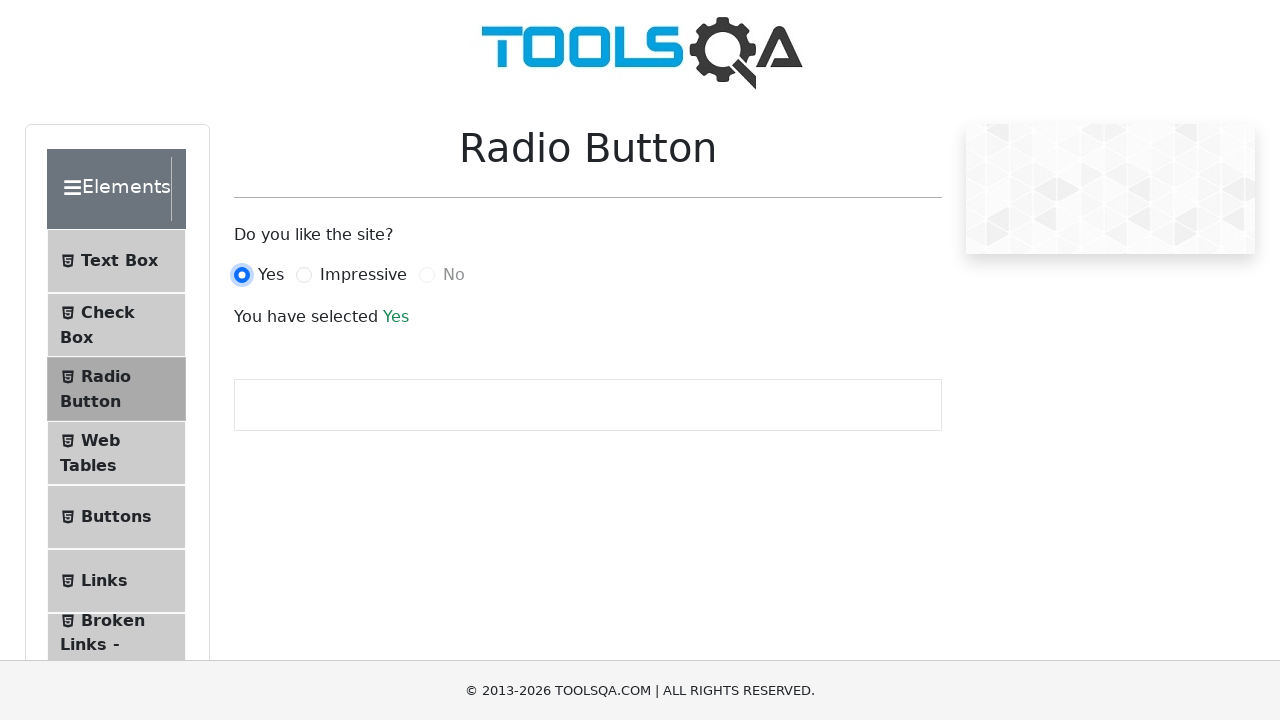

Clicked 'Impressive' radio button at (363, 275) on label[for='impressiveRadio']
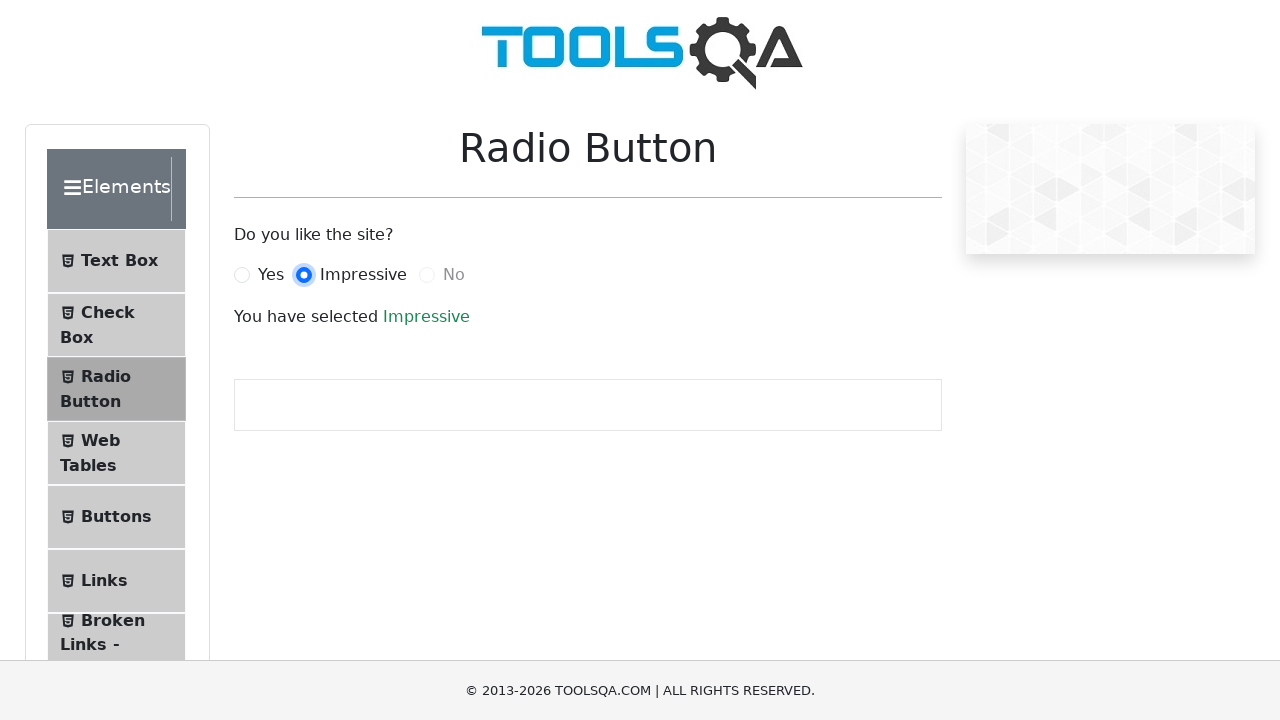

Waited for UI update after selecting 'Impressive'
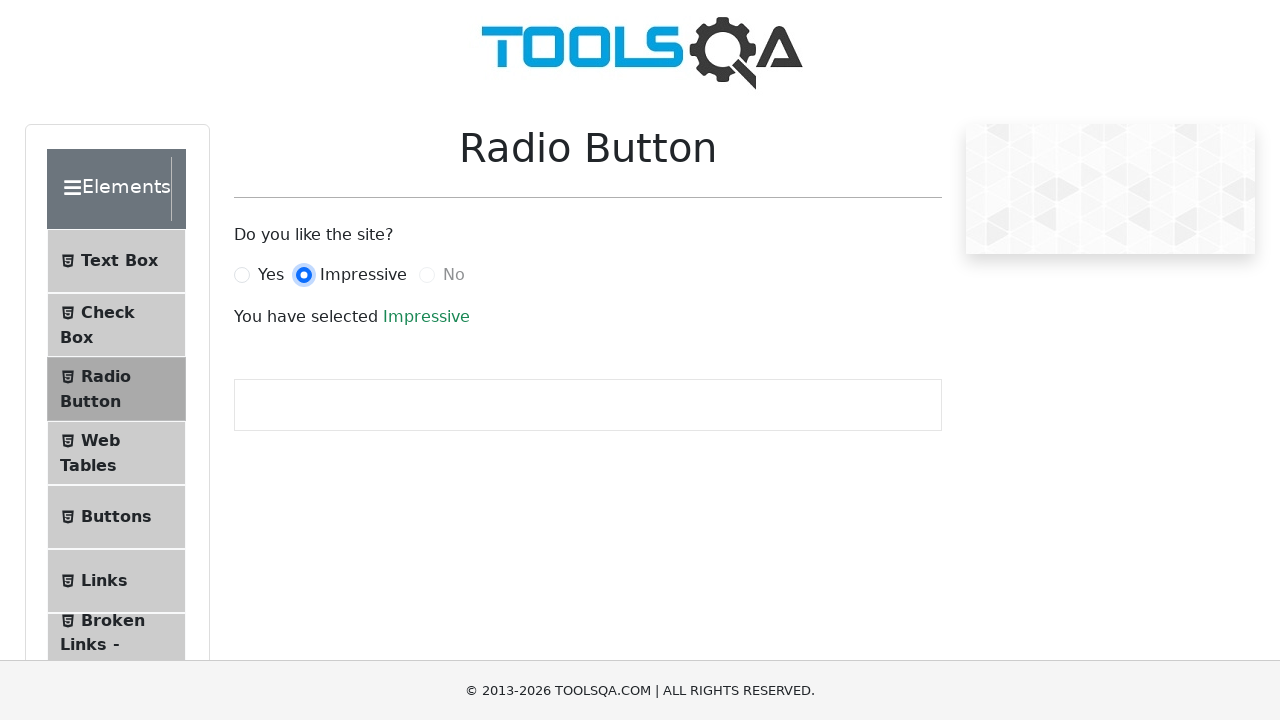

Located 'No' radio button
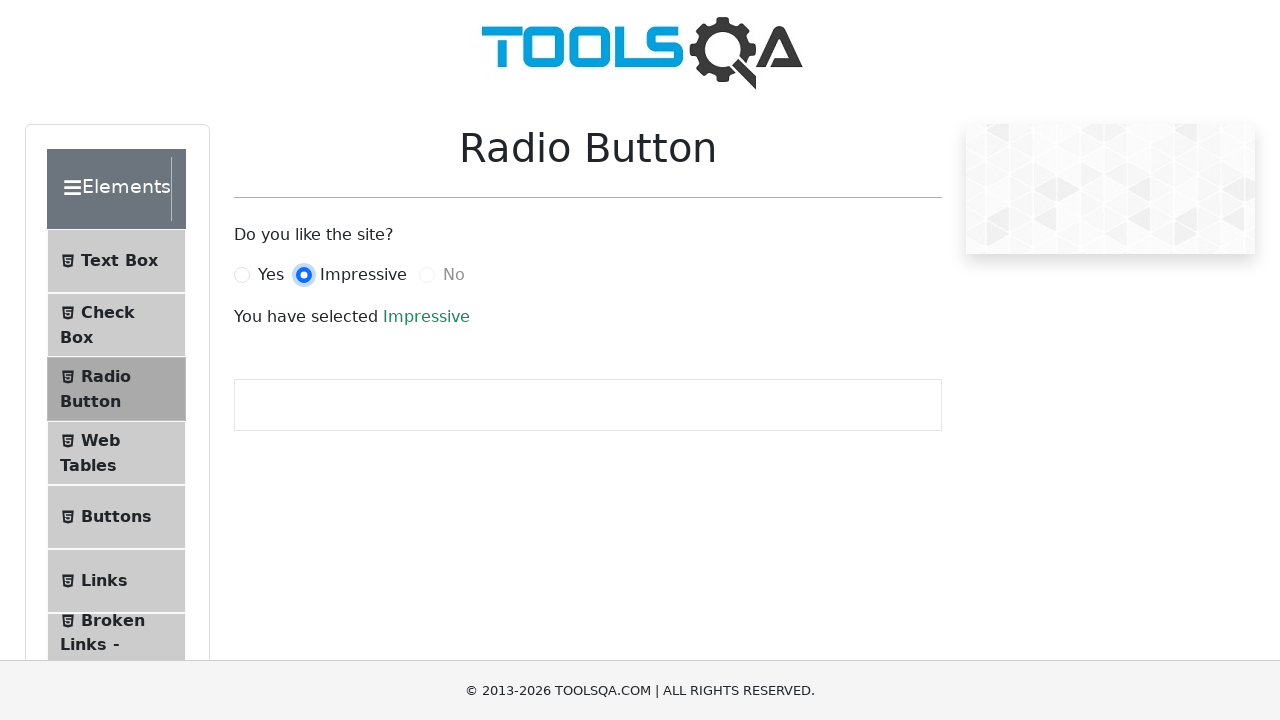

'No' radio button is disabled as expected
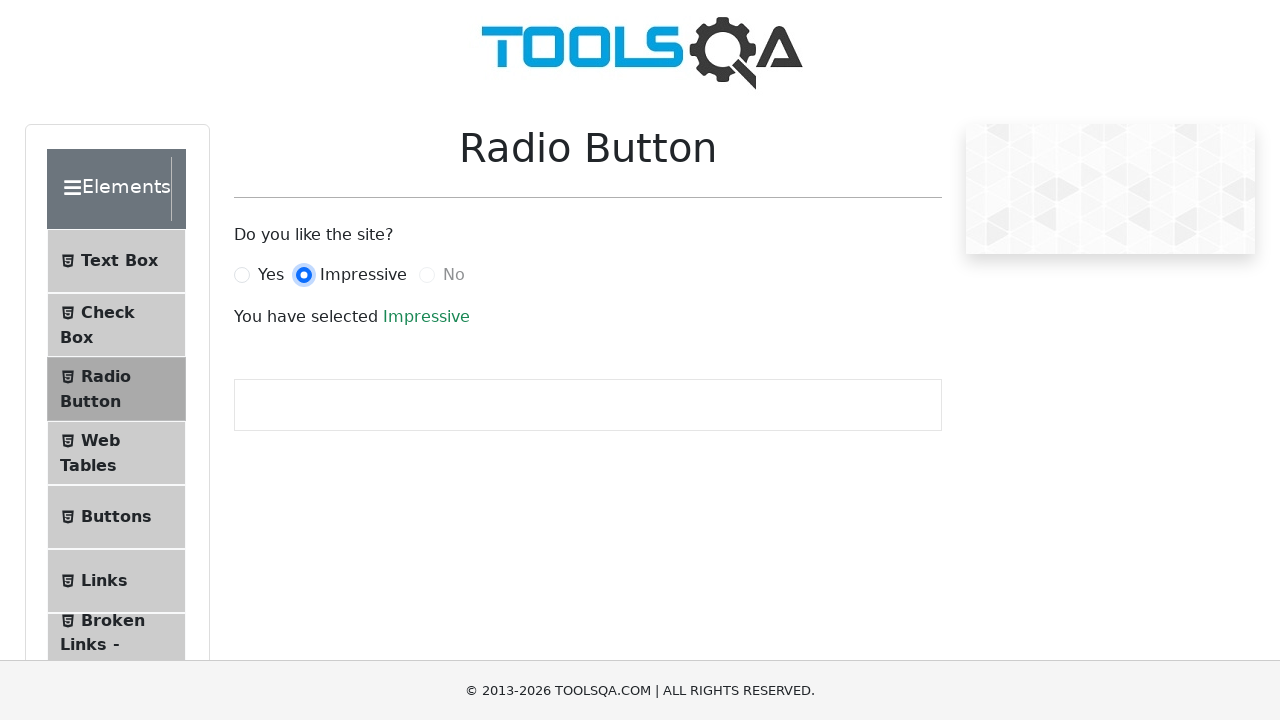

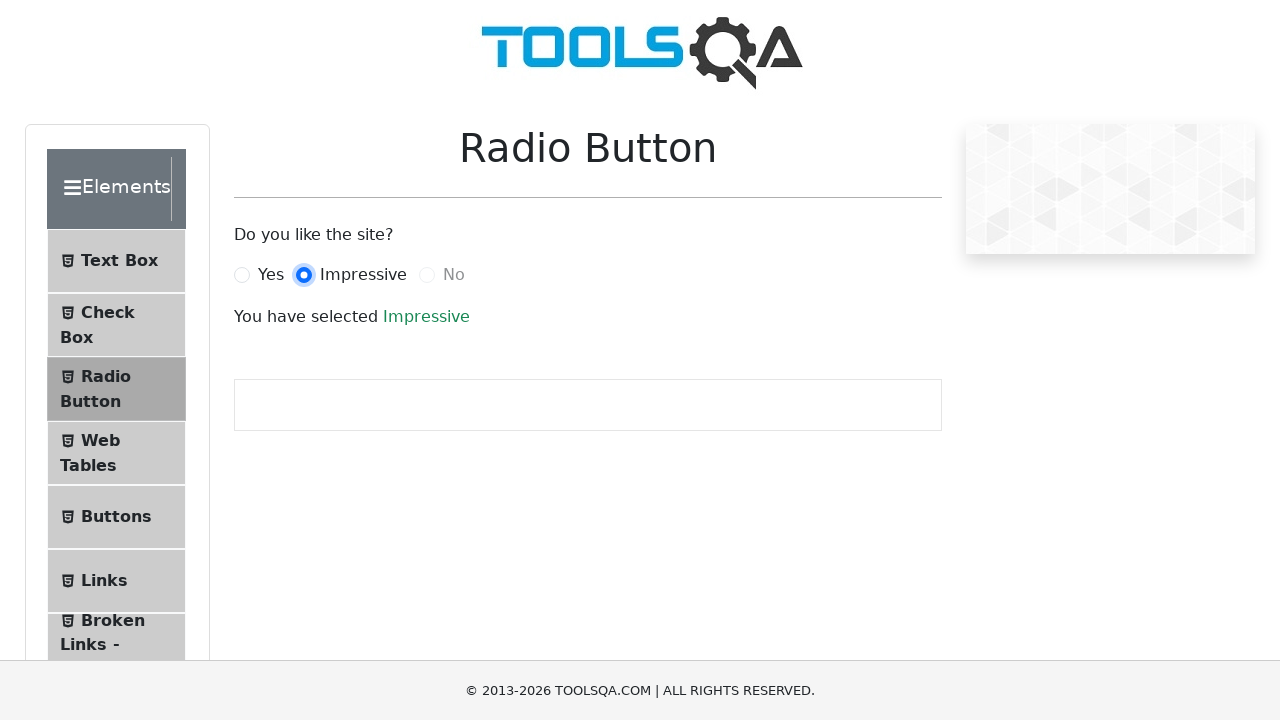